Tests time picker functionality by selecting a specific time (11:54:59) using hour, minute, and second selectors, then verifies the selected time is displayed correctly.

Starting URL: https://test-with-me-app.vercel.app/learning/web-elements/elements/date-time

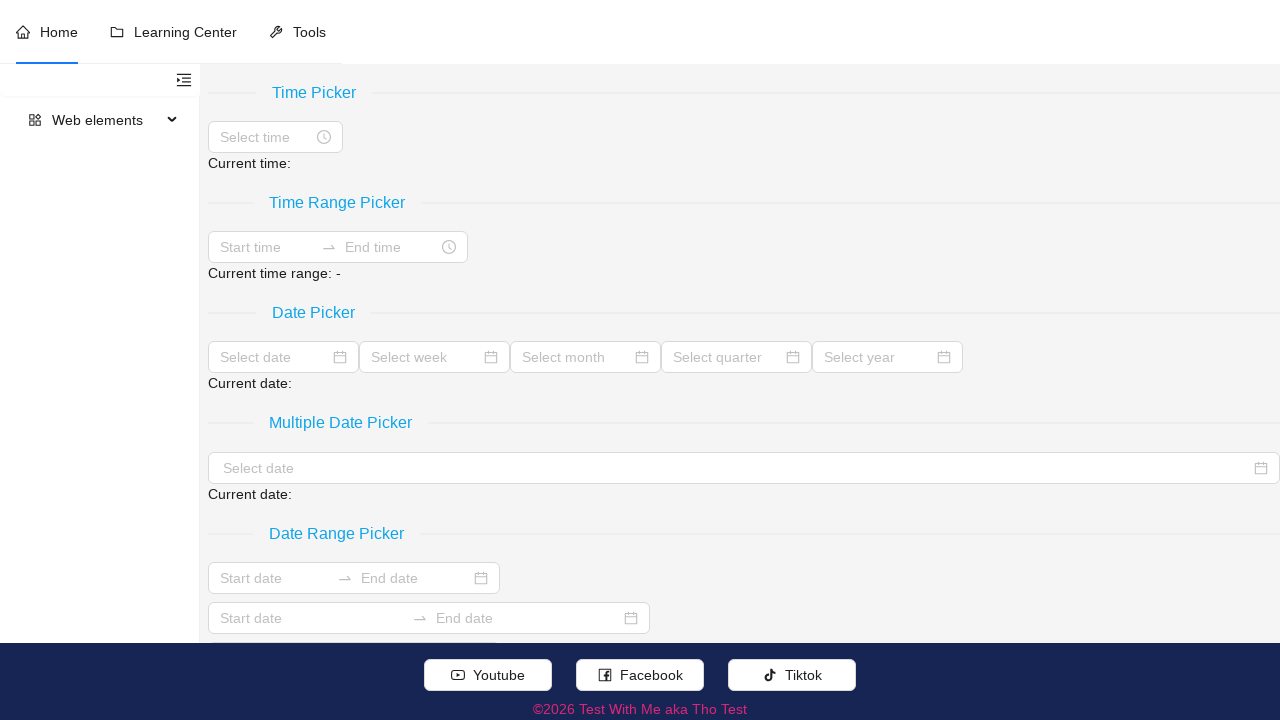

Clicked time picker input to open time selection dialog at (266, 137) on (//span[.//text()[normalize-space()='Time Picker']]/following::input)[1]
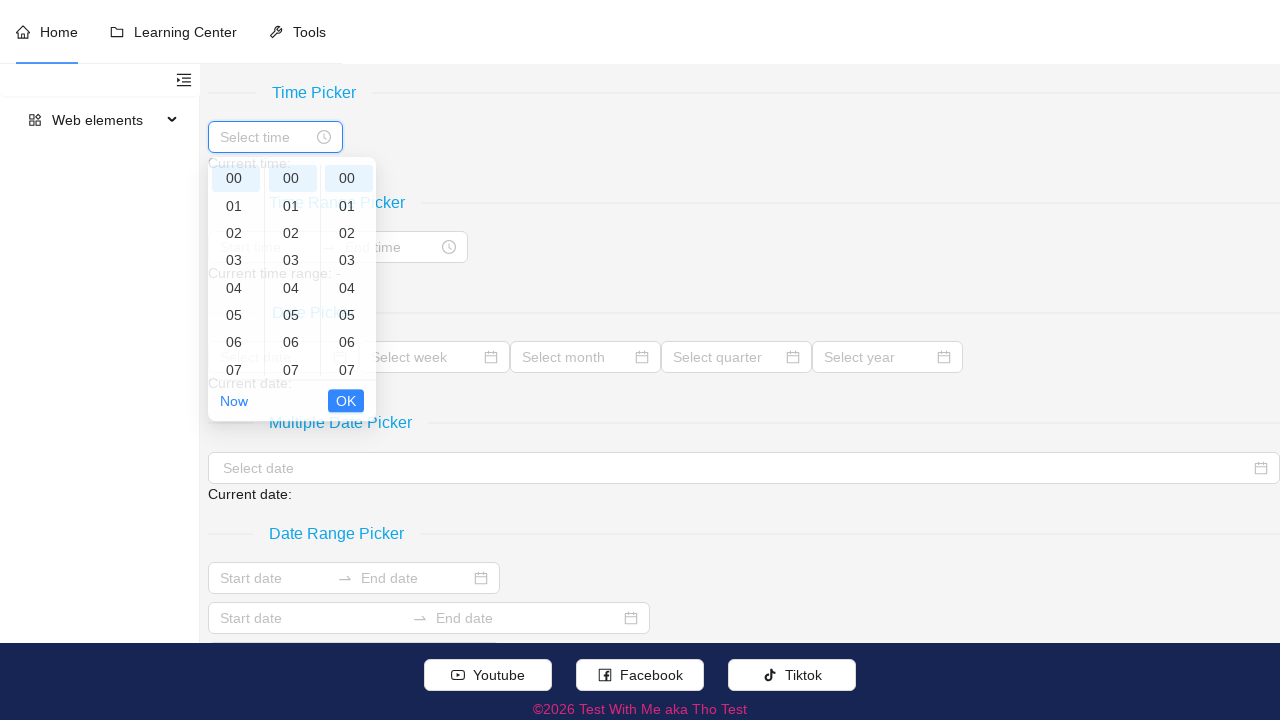

Selected hour 11 from time picker at (236, 273) on //ul[@data-type='hour']//li[contains(concat(' ',normalize-space(@class),' '),' a
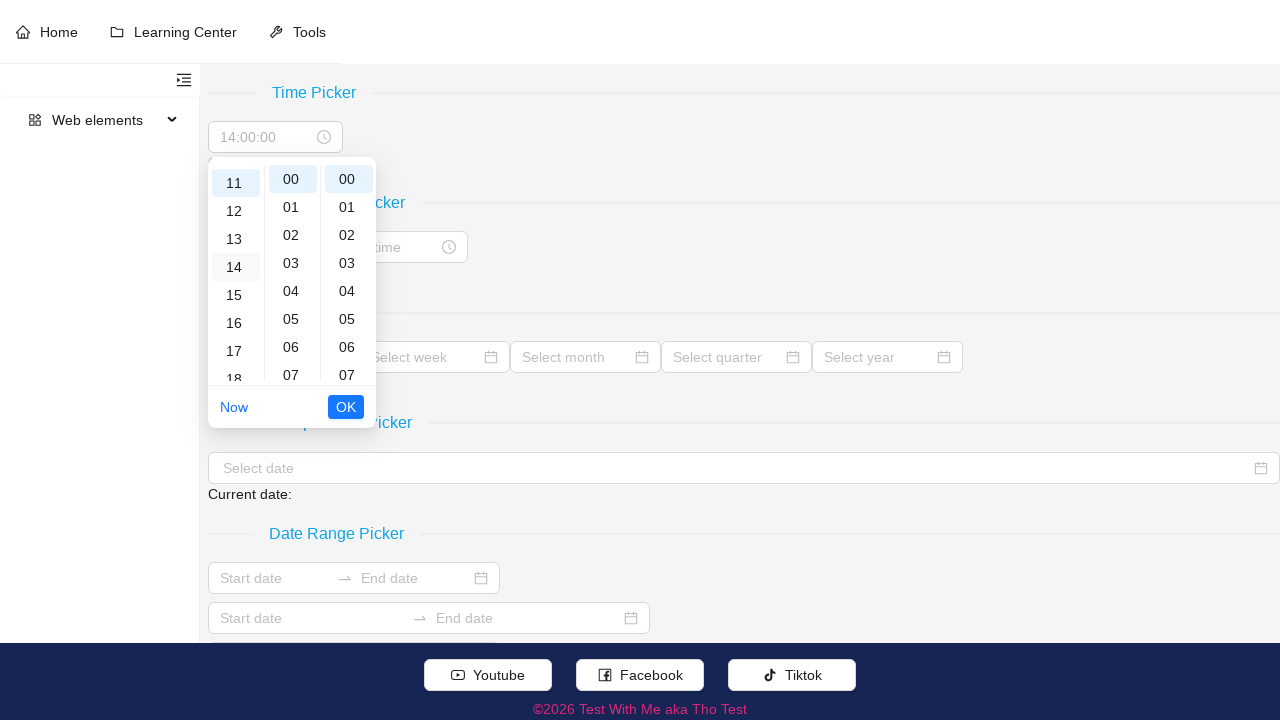

Selected minute 54 from time picker at (292, 273) on //ul[@data-type='minute']//li[contains(concat(' ',normalize-space(@class),' '),'
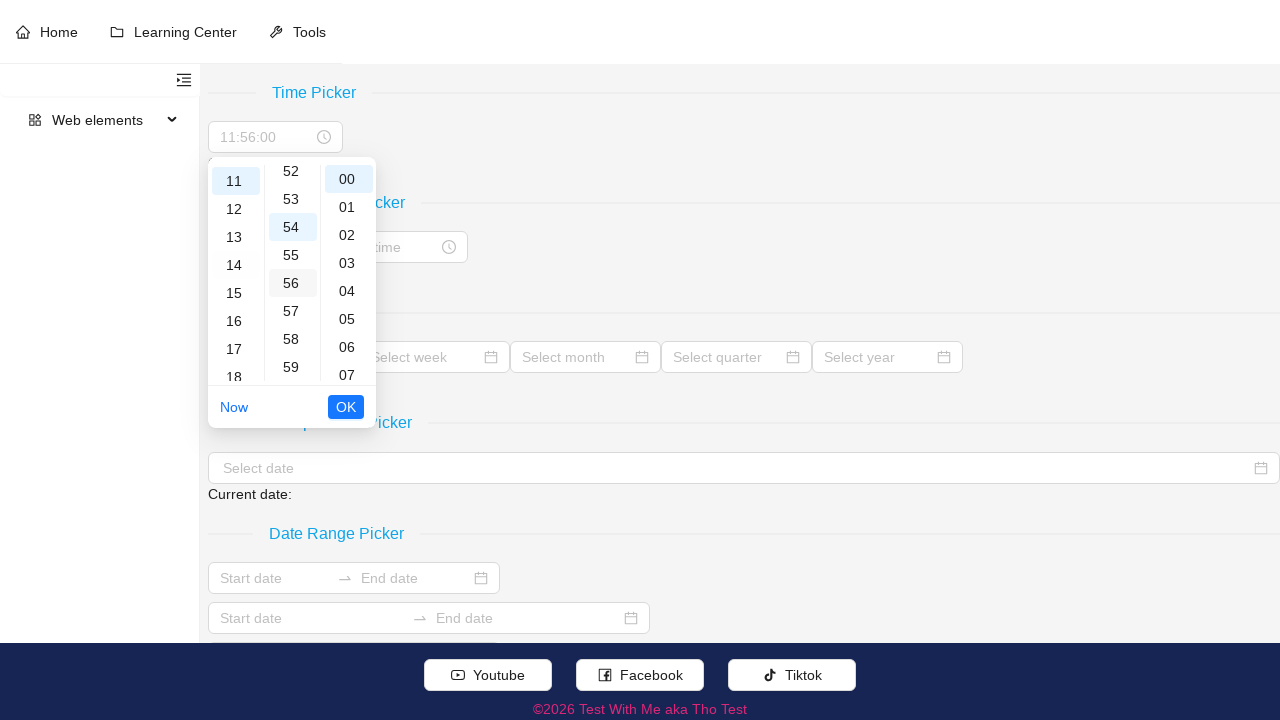

Selected second 59 from time picker at (348, 367) on //ul[@data-type='second']//li[contains(concat(' ',normalize-space(@class),' '),'
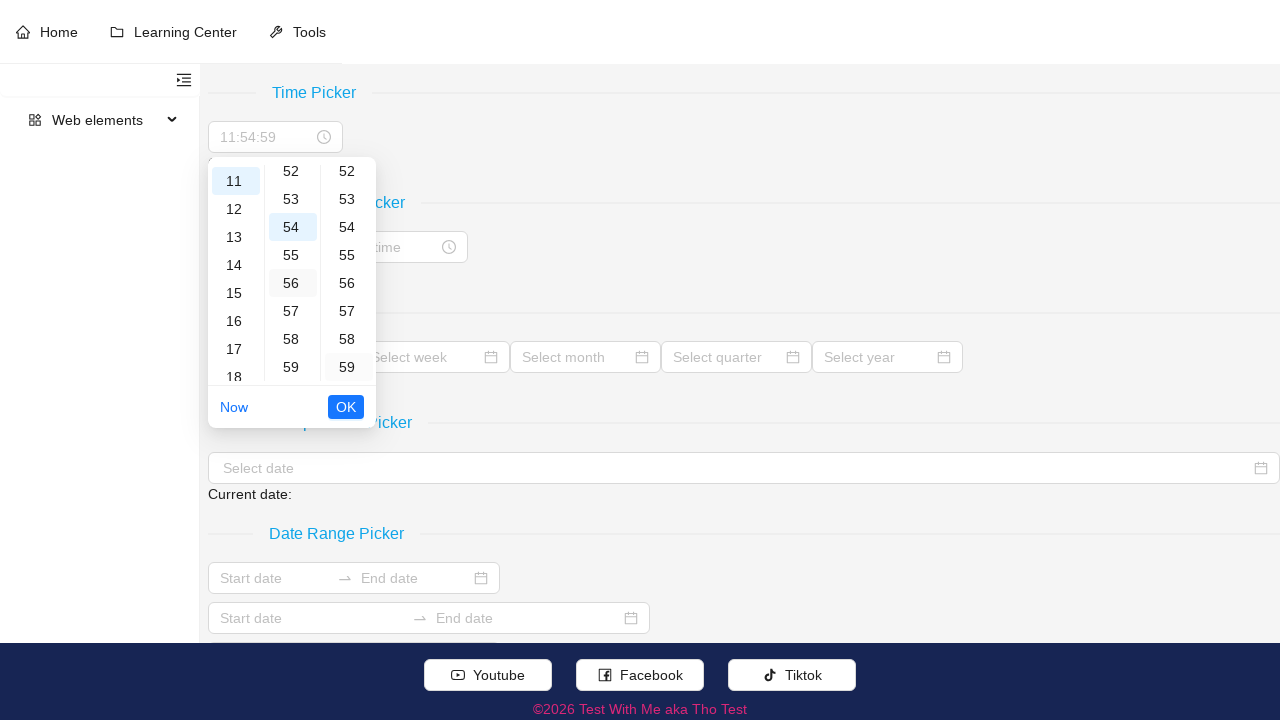

Clicked OK button to confirm time selection at (346, 407) on .ant-picker-ranges .ant-picker-ok button
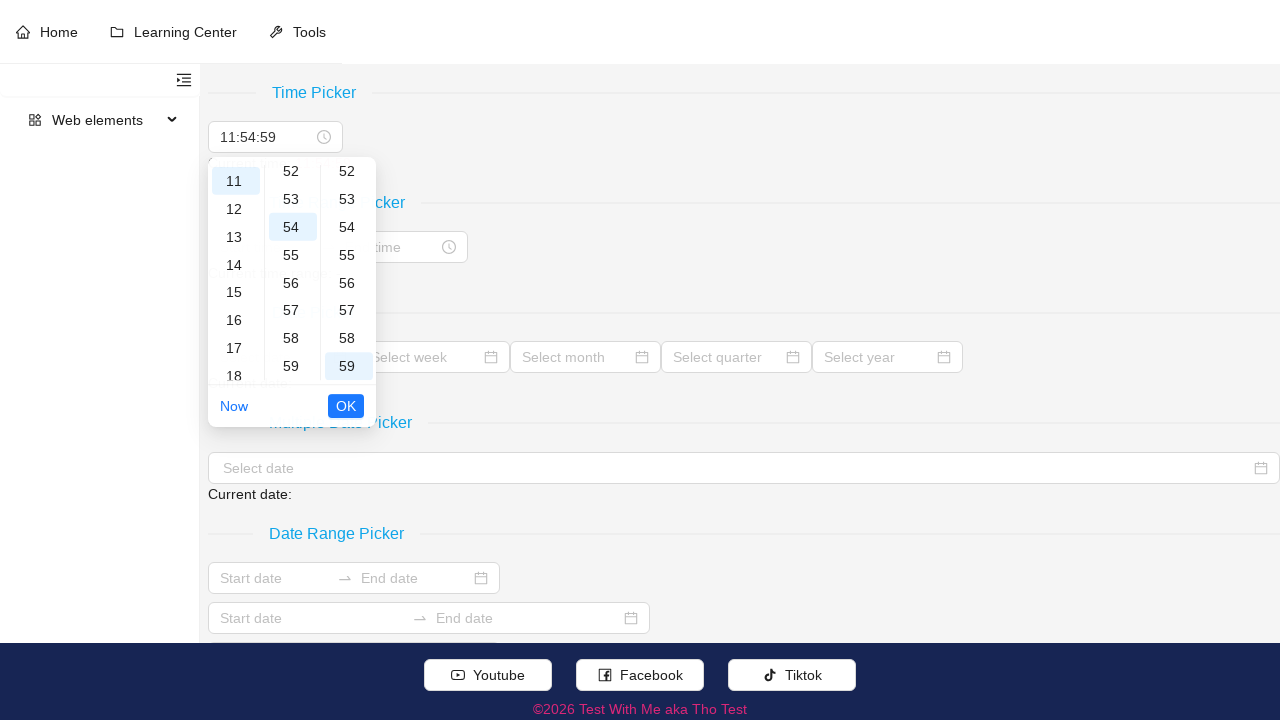

Verified that the selected time 11:54:59 is displayed correctly
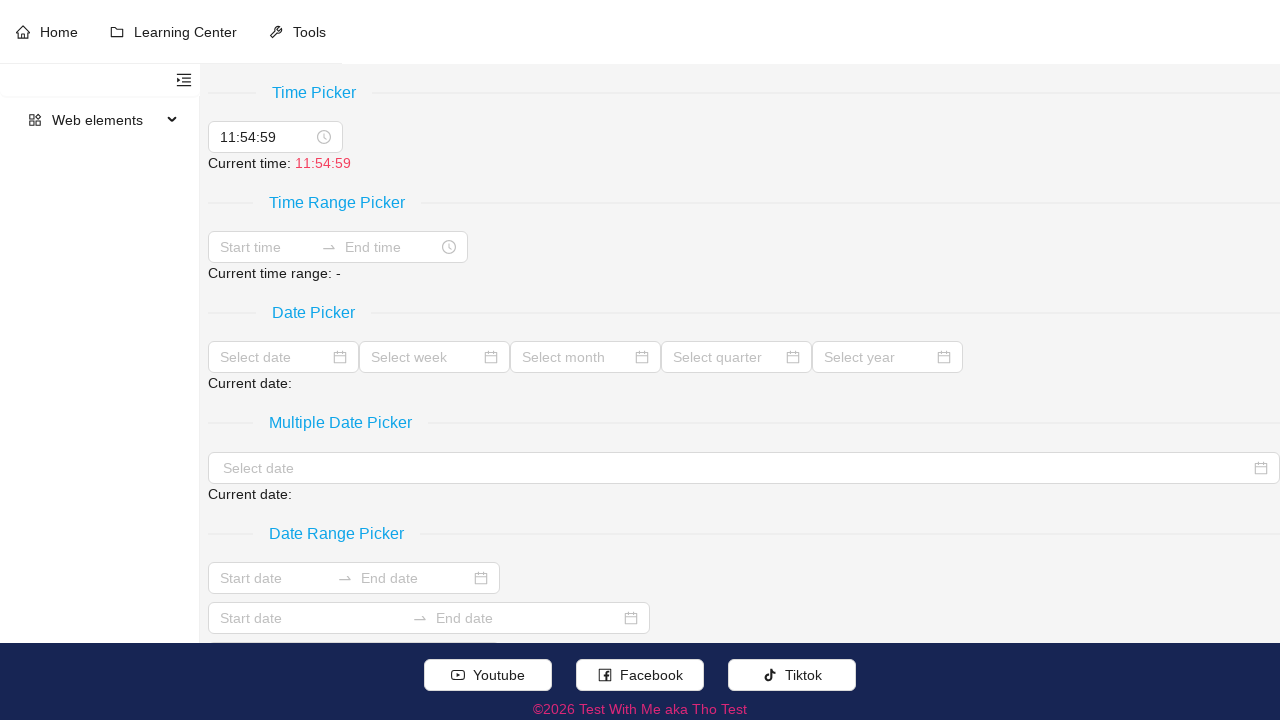

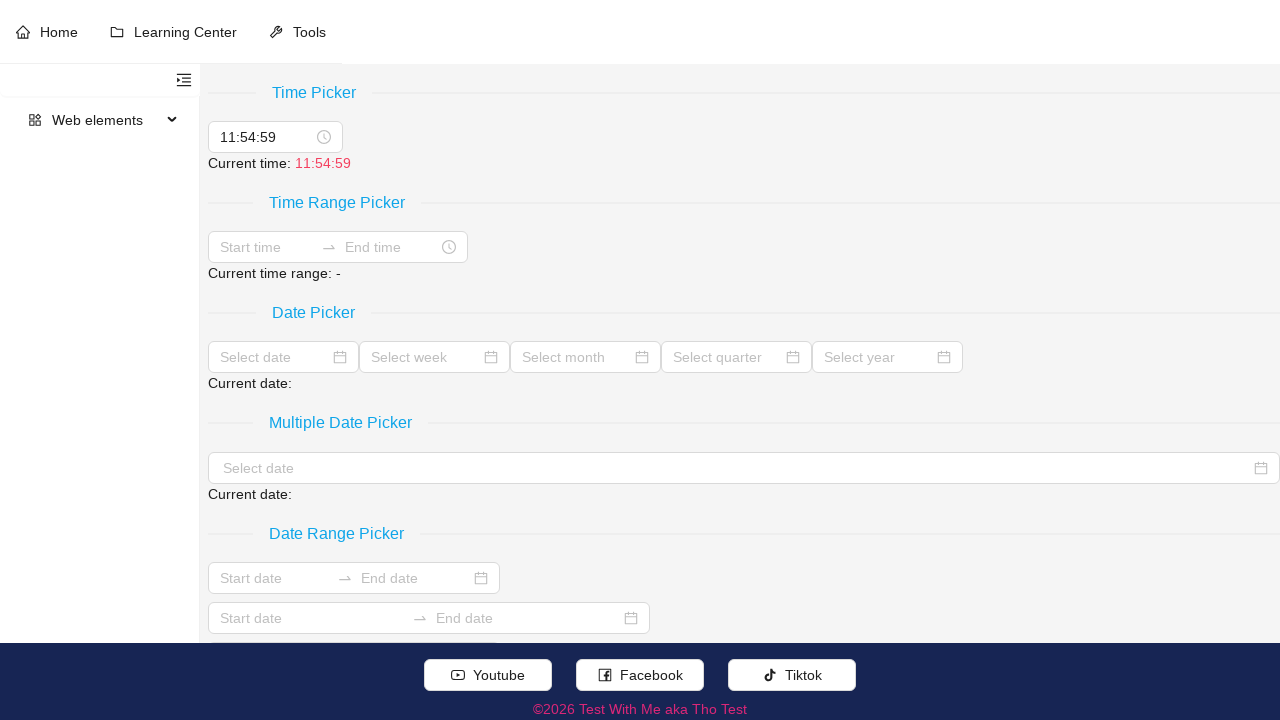